Verifies that the "Log In" button on the NextBaseCRM login page displays the correct text "Log In" by checking its value attribute.

Starting URL: https://login1.nextbasecrm.com/

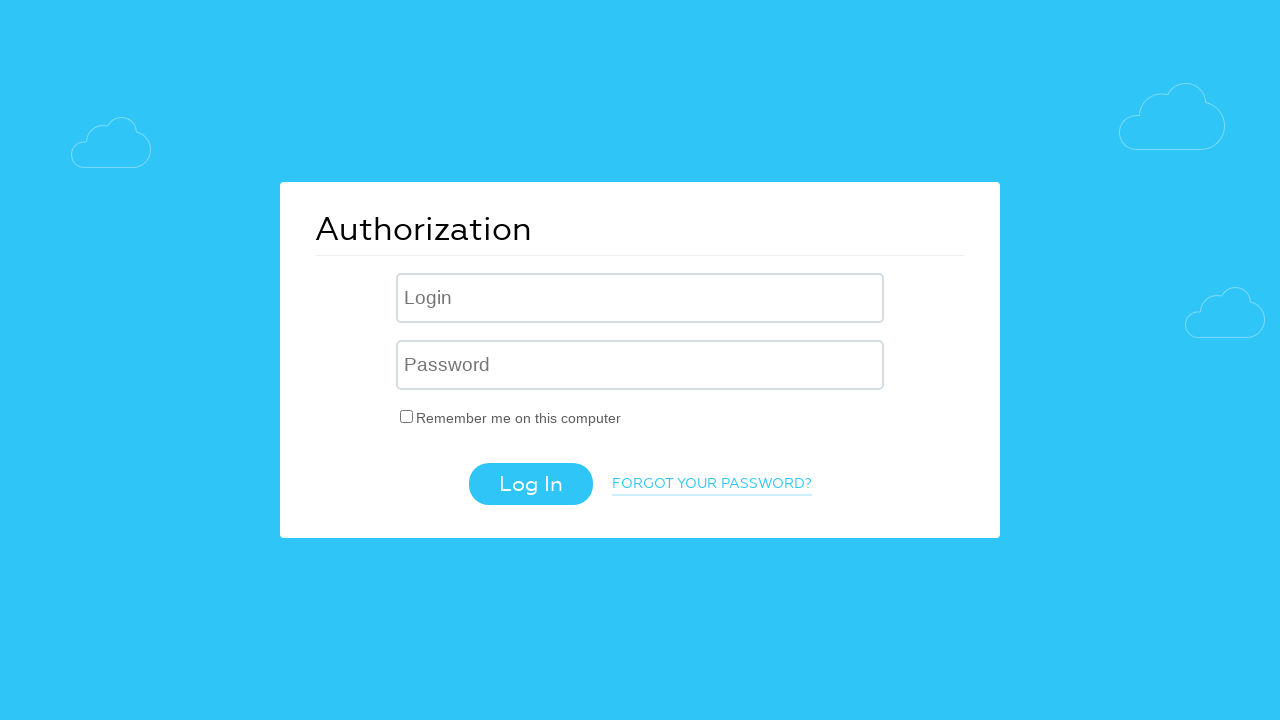

Login button became visible
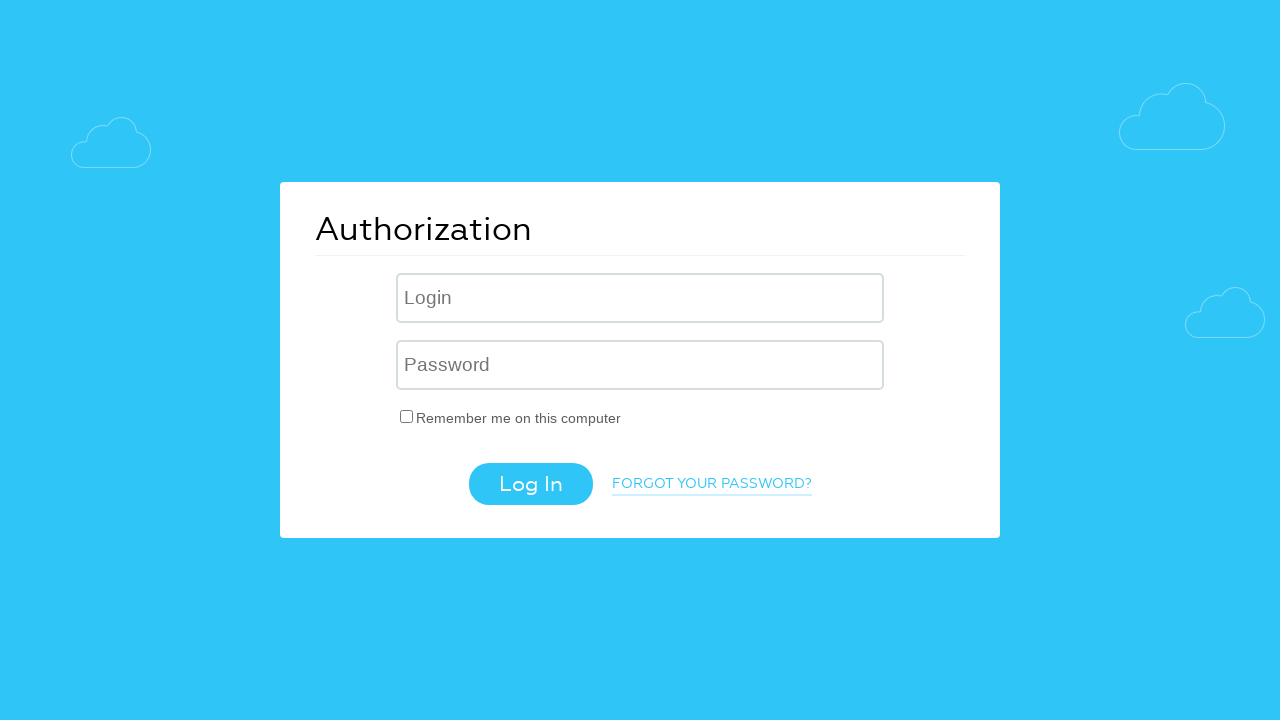

Retrieved 'Log In' button value attribute
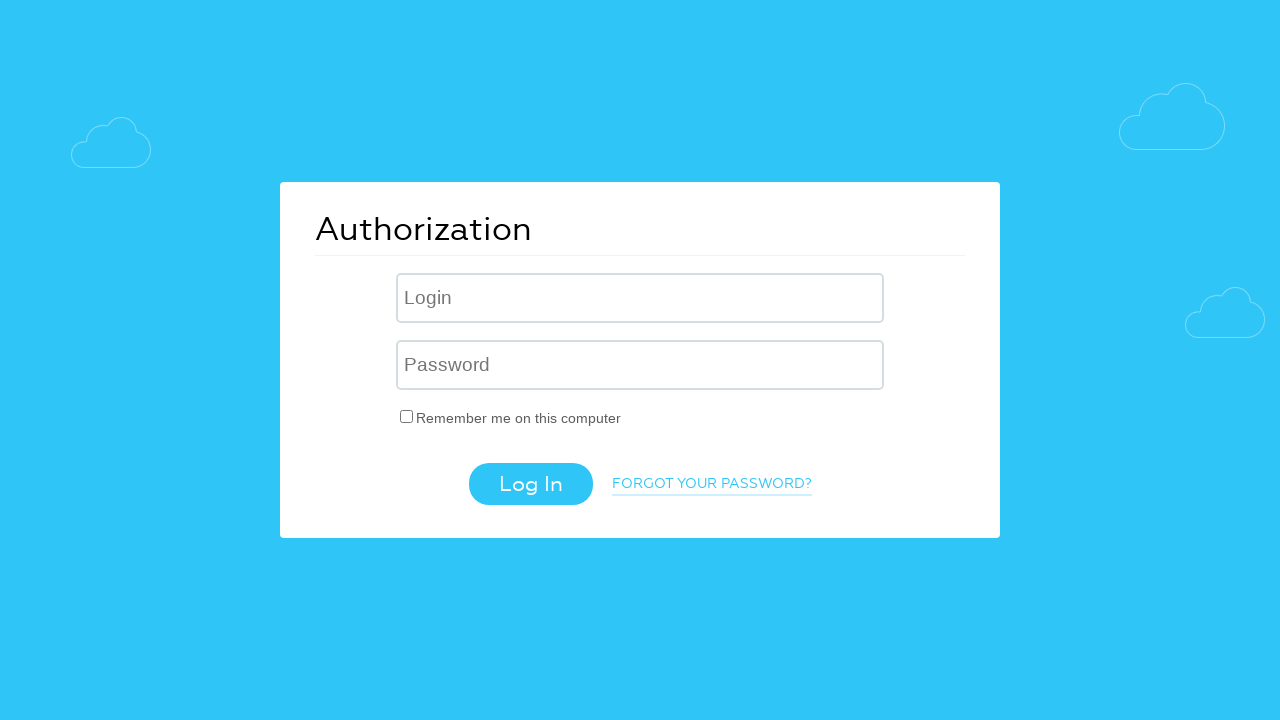

Verified 'Log In' button displays correct text 'Log In'
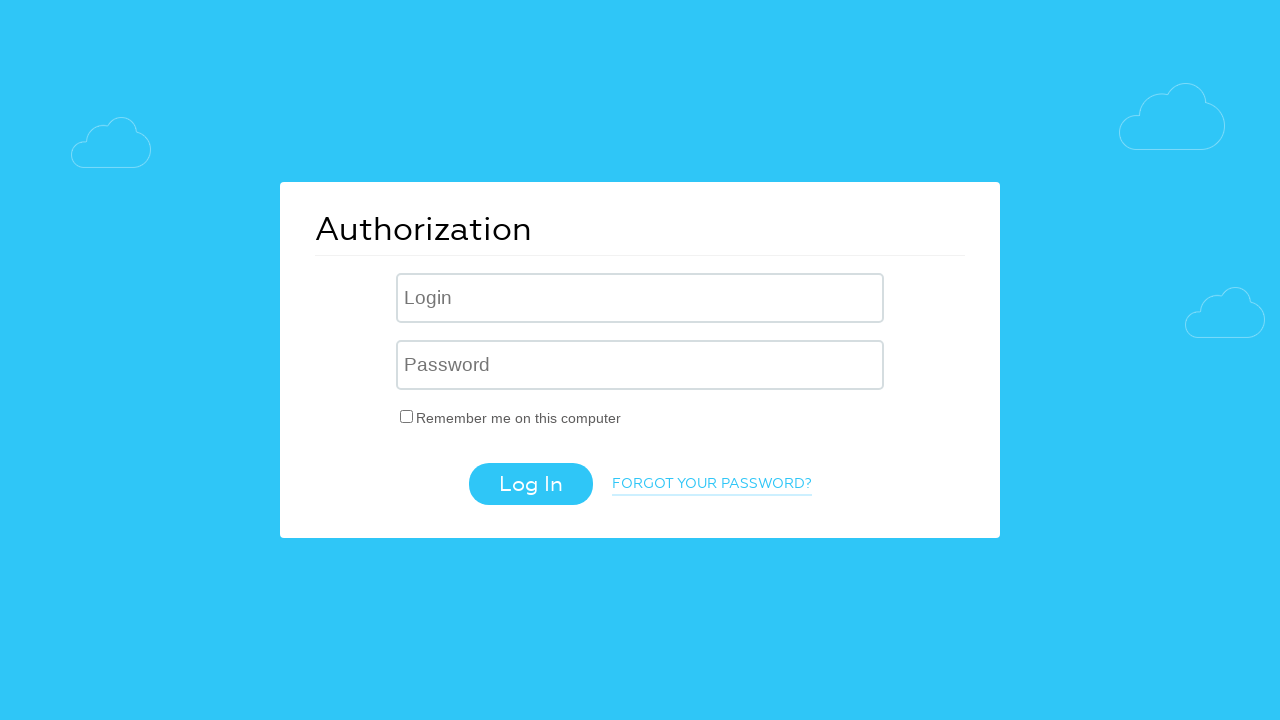

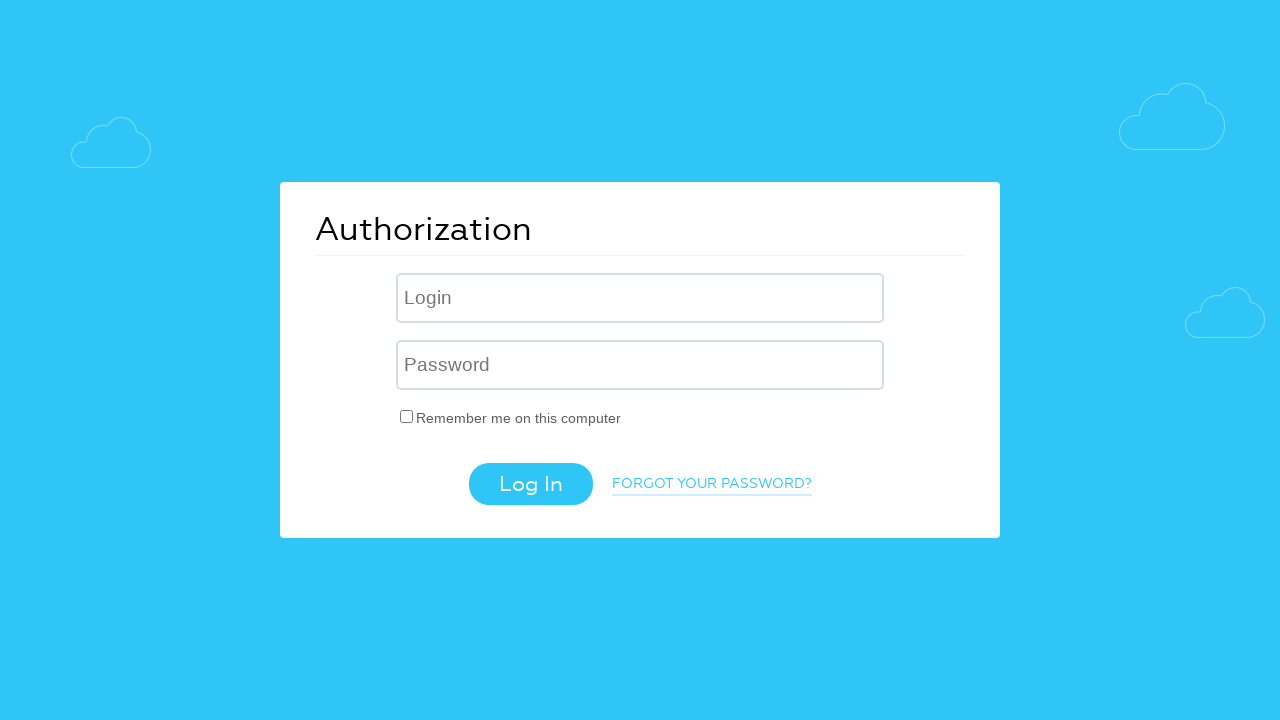